Tests the add/remove elements functionality by clicking the "Add Element" button multiple times to add elements, then clicking "Delete" buttons to remove some of them, verifying the UI interaction works correctly.

Starting URL: http://the-internet.herokuapp.com/add_remove_elements/

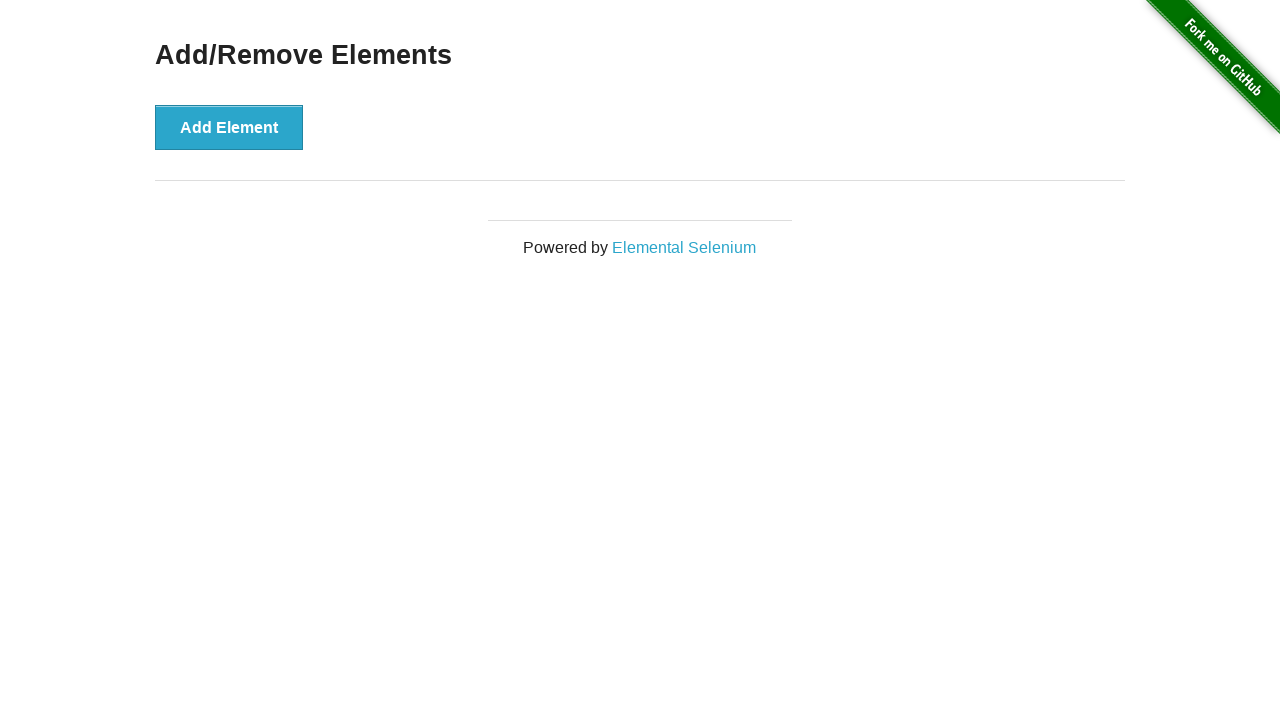

Add Element button is visible and ready
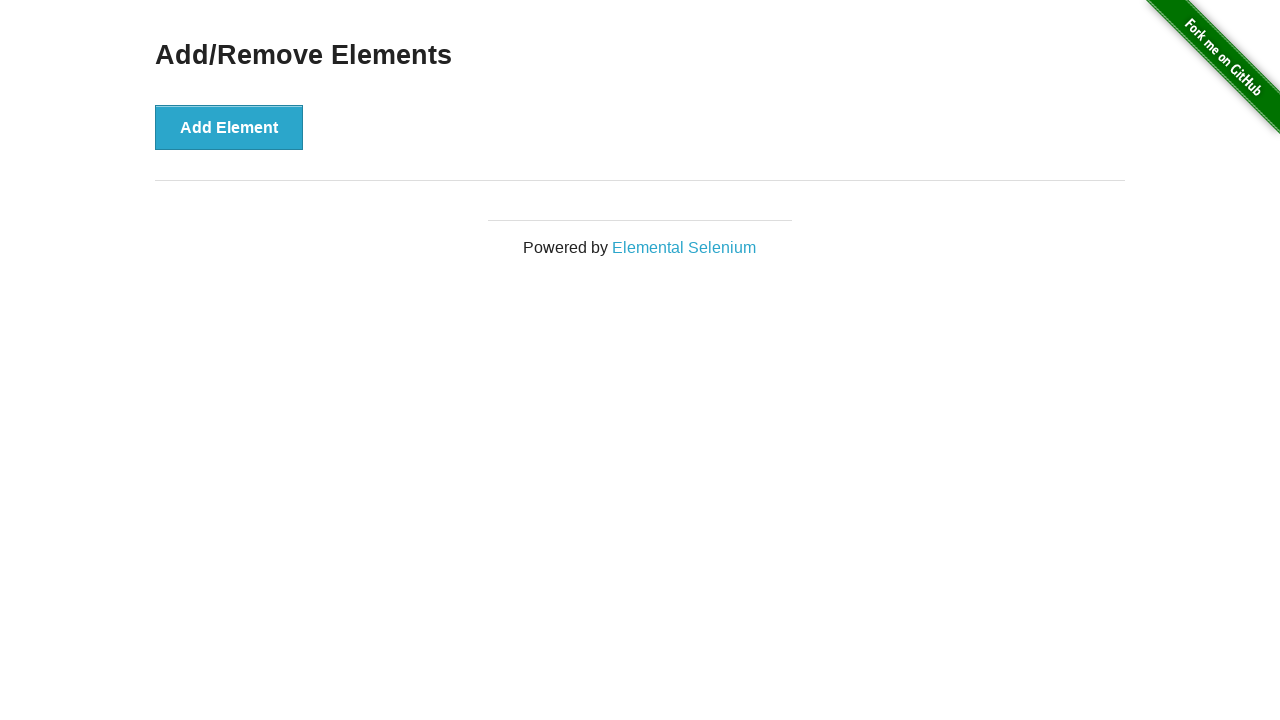

Clicked Add Element button (iteration 1/5) at (229, 127) on xpath=//*[@id="content"]/div/button
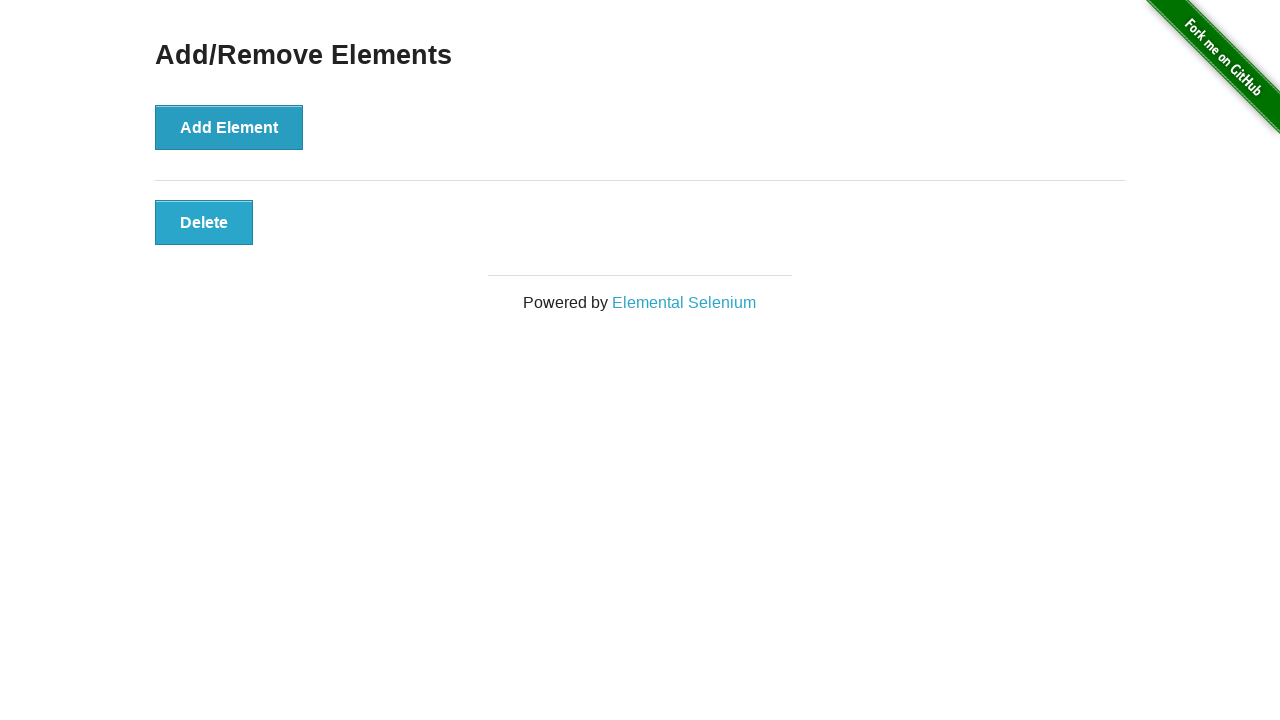

Add Element button is visible and ready
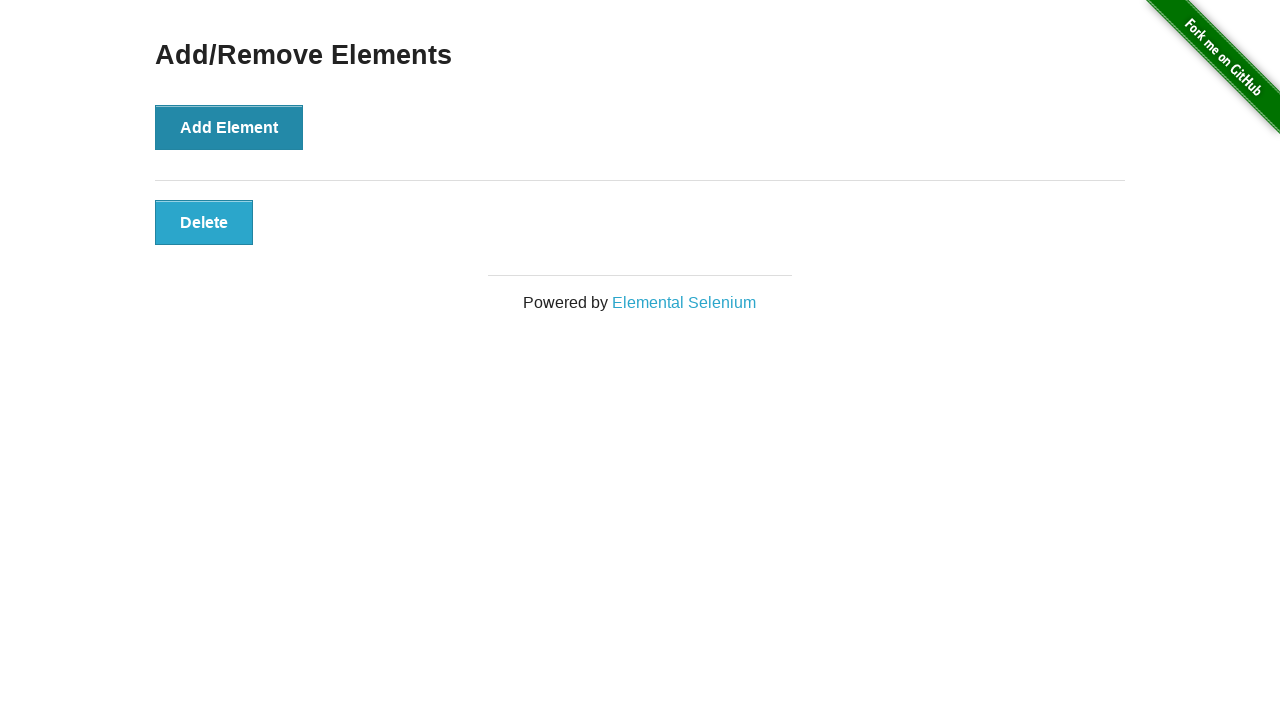

Clicked Add Element button (iteration 2/5) at (229, 127) on xpath=//*[@id="content"]/div/button
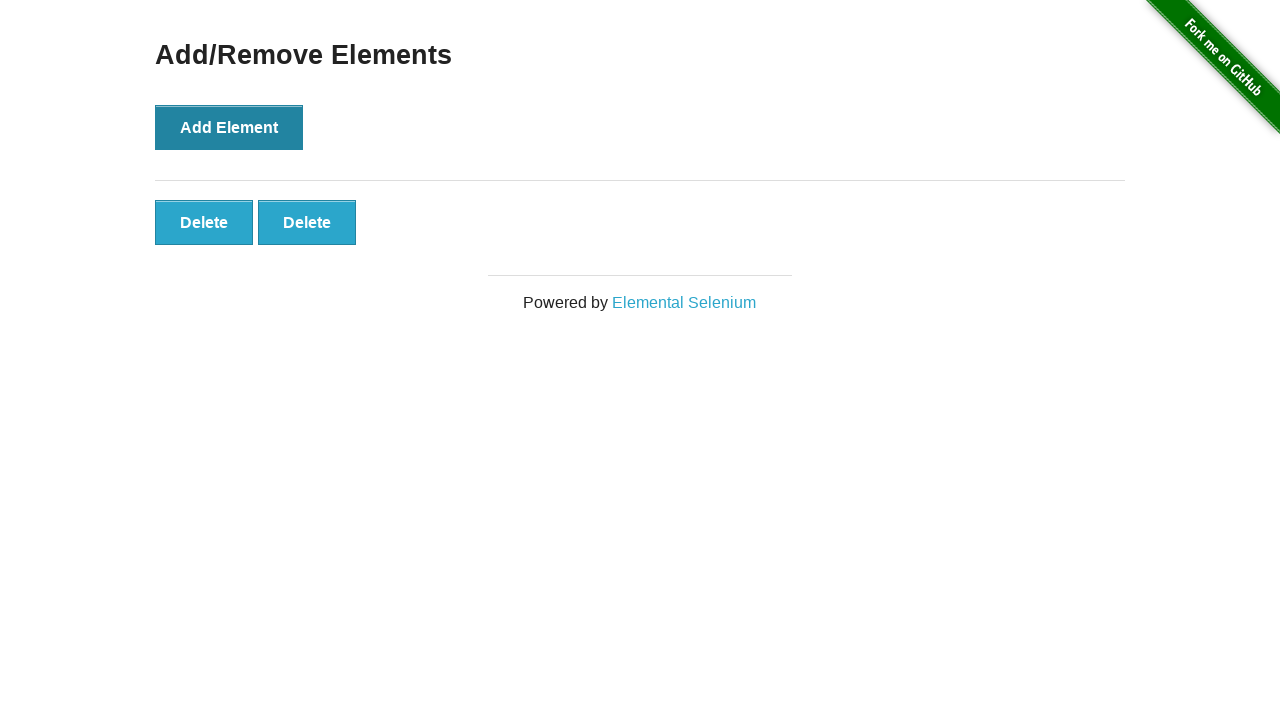

Add Element button is visible and ready
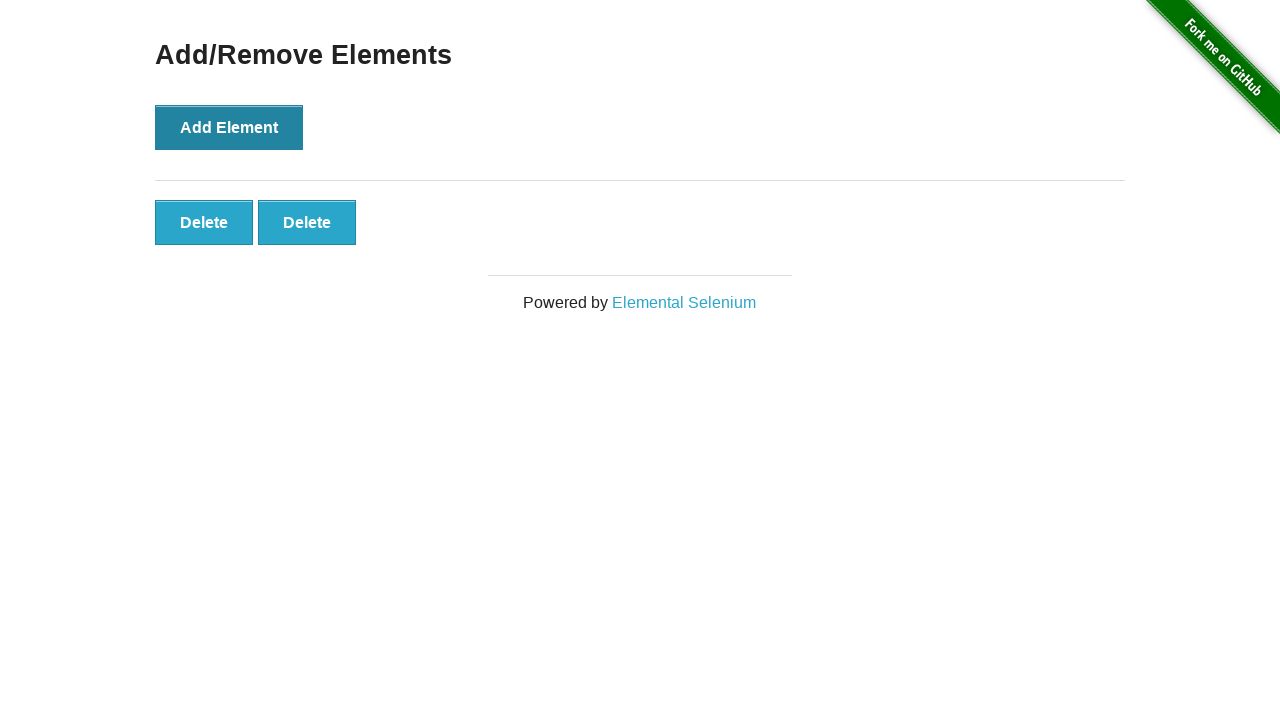

Clicked Add Element button (iteration 3/5) at (229, 127) on xpath=//*[@id="content"]/div/button
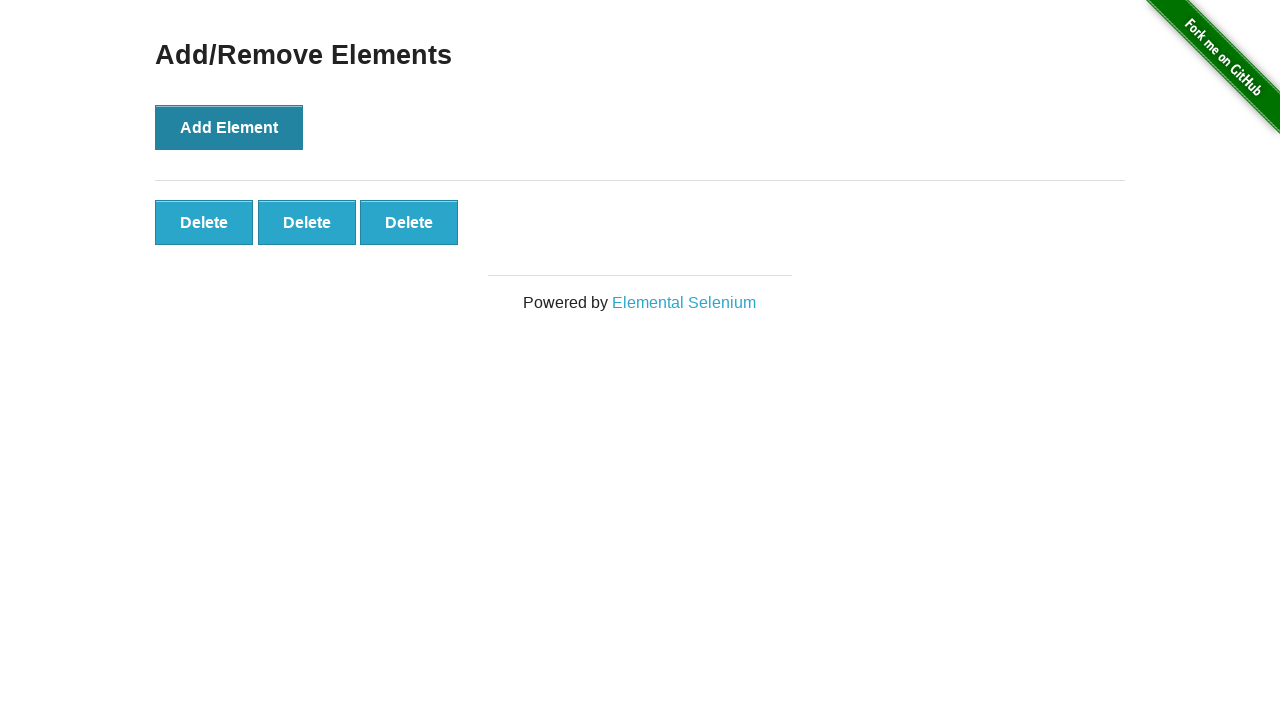

Add Element button is visible and ready
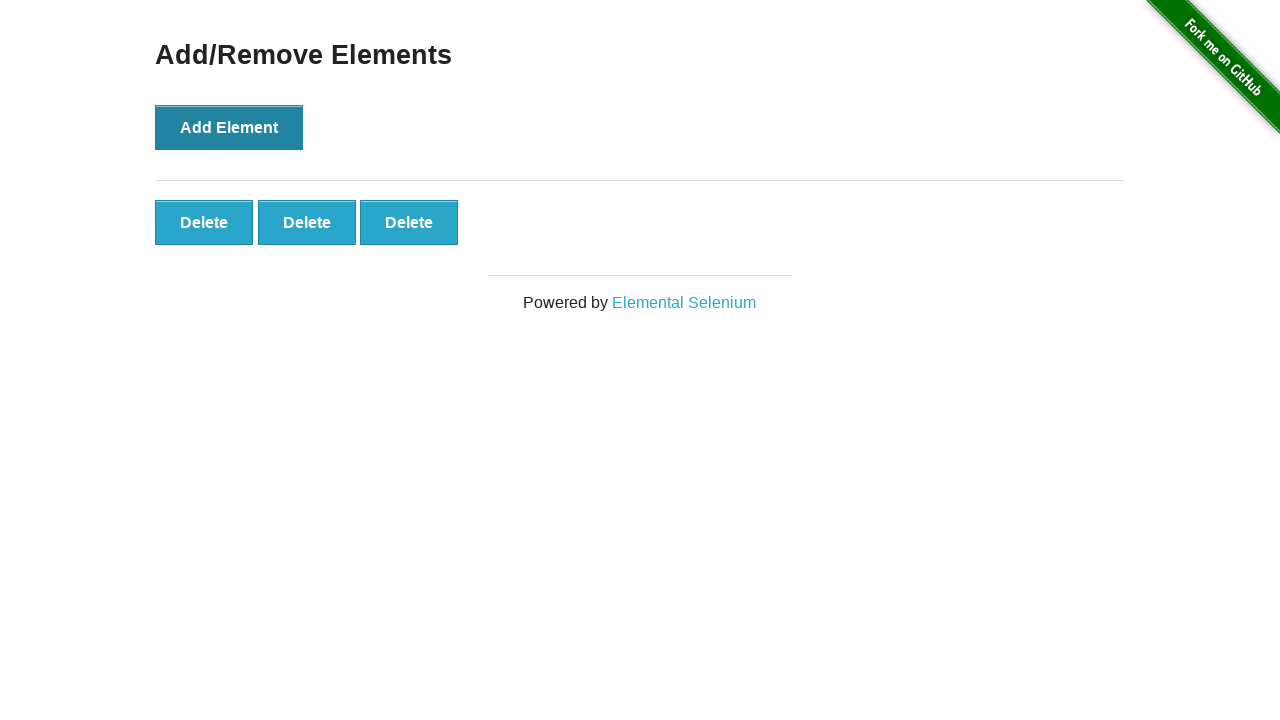

Clicked Add Element button (iteration 4/5) at (229, 127) on xpath=//*[@id="content"]/div/button
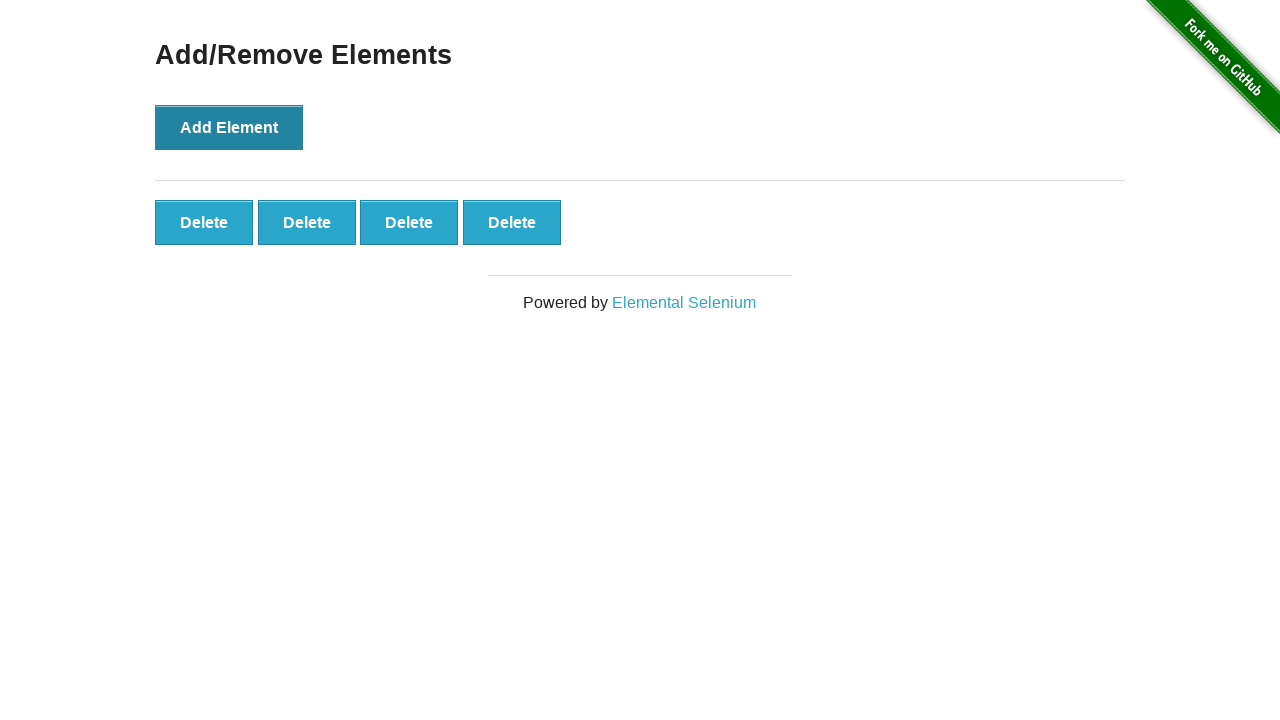

Add Element button is visible and ready
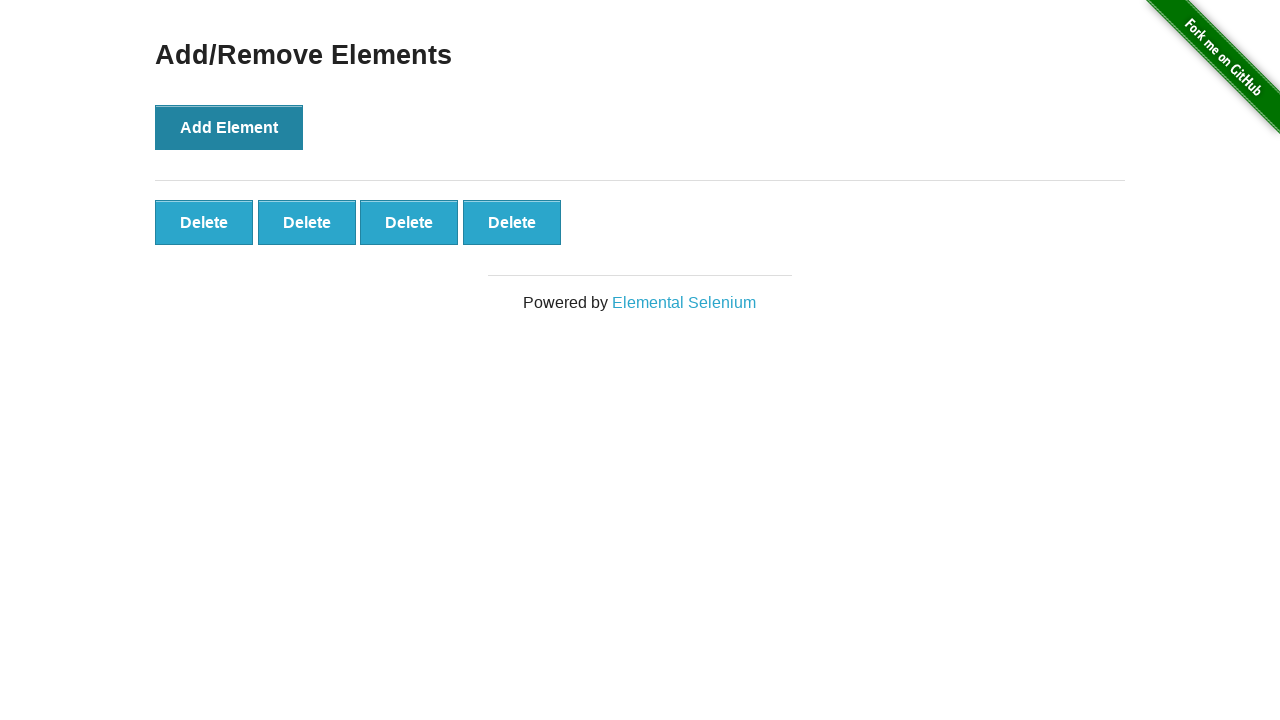

Clicked Add Element button (iteration 5/5) at (229, 127) on xpath=//*[@id="content"]/div/button
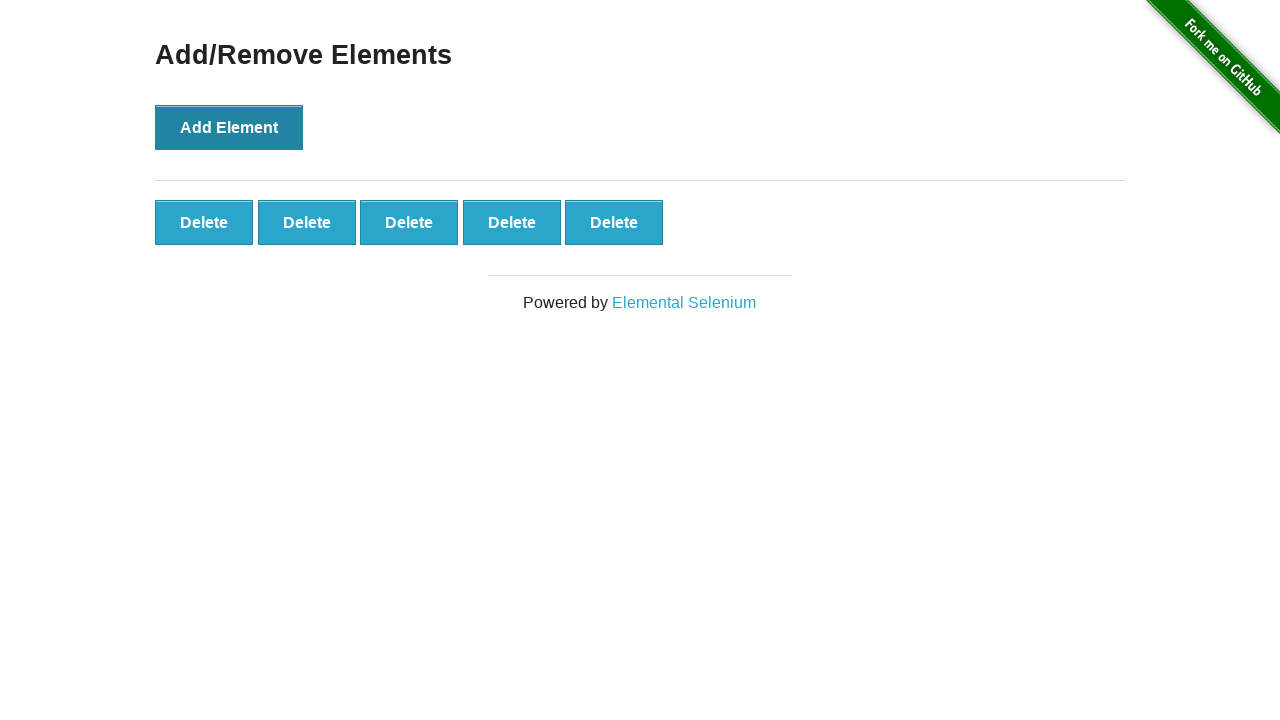

Delete button is visible (iteration 1/3)
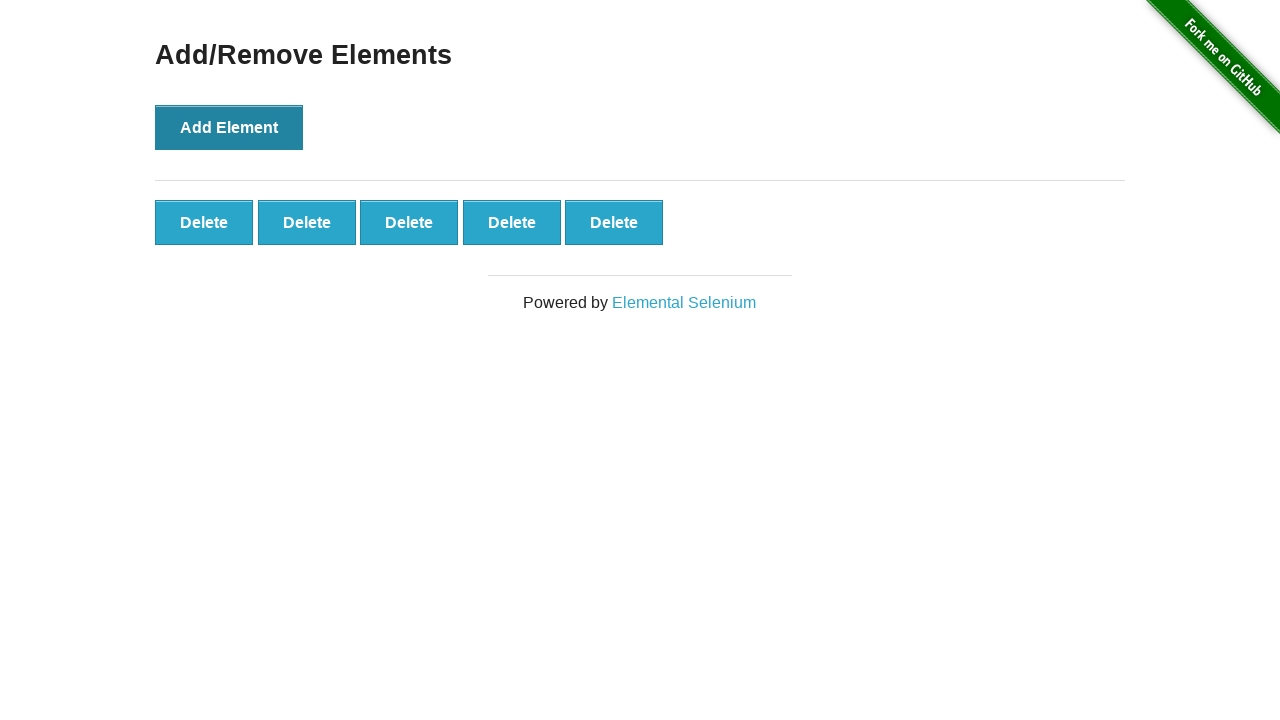

Clicked Delete button to remove element (iteration 1/3) at (204, 222) on .added-manually >> nth=0
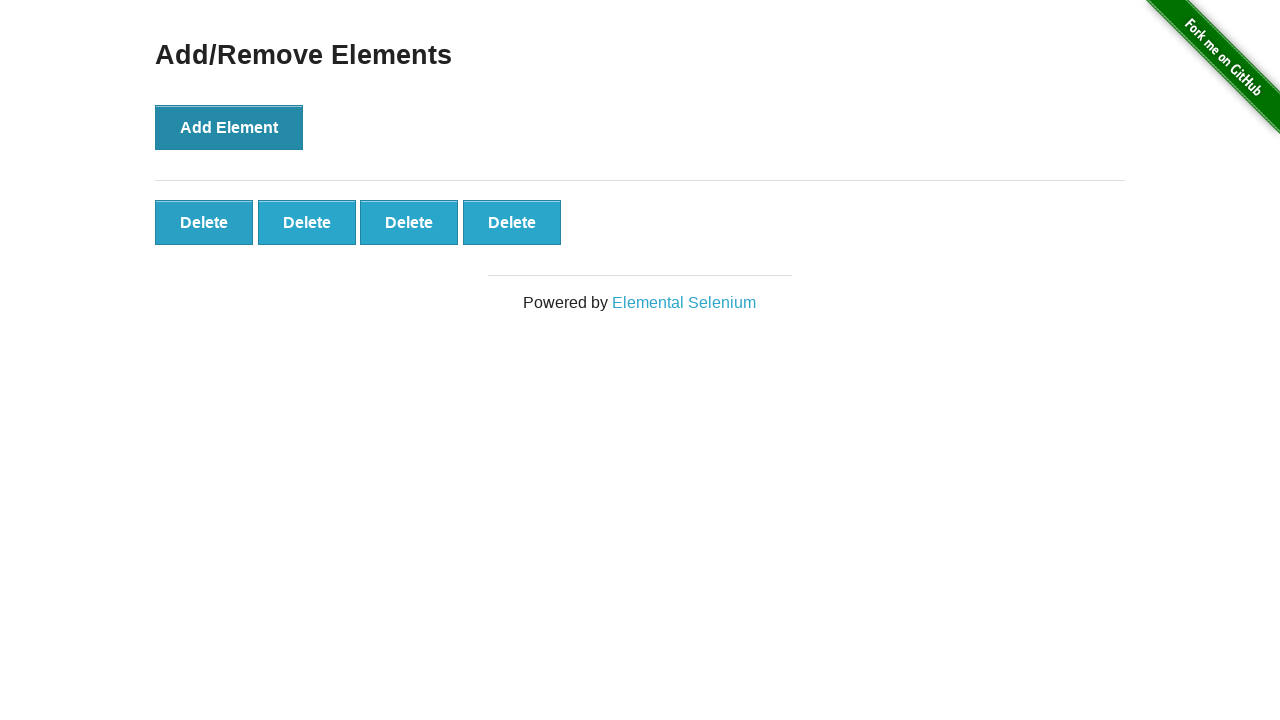

Delete button is visible (iteration 2/3)
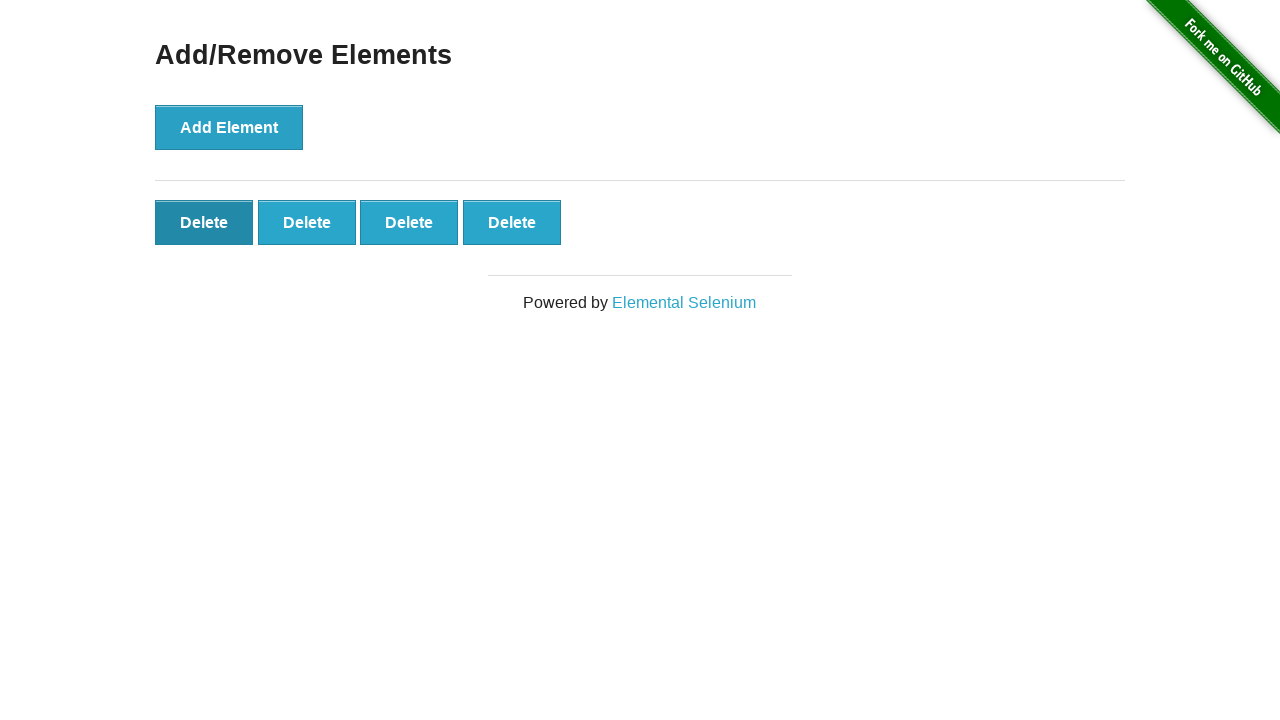

Clicked Delete button to remove element (iteration 2/3) at (204, 222) on .added-manually >> nth=0
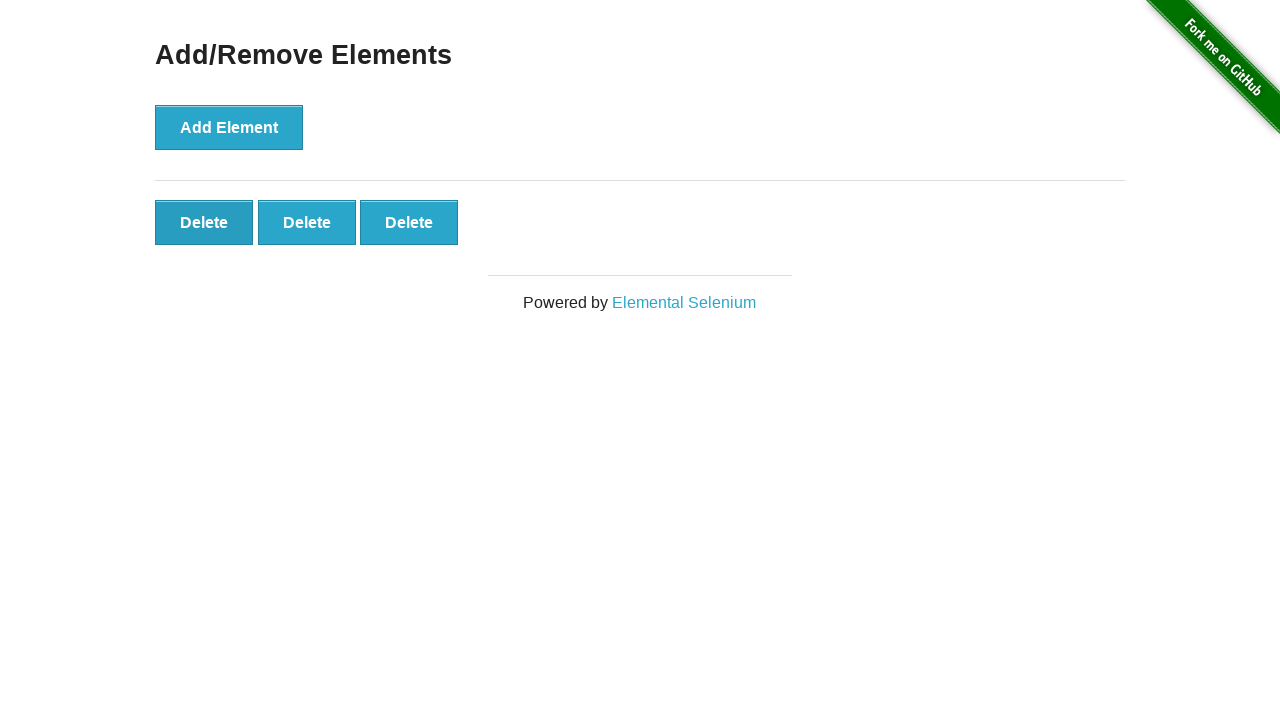

Delete button is visible (iteration 3/3)
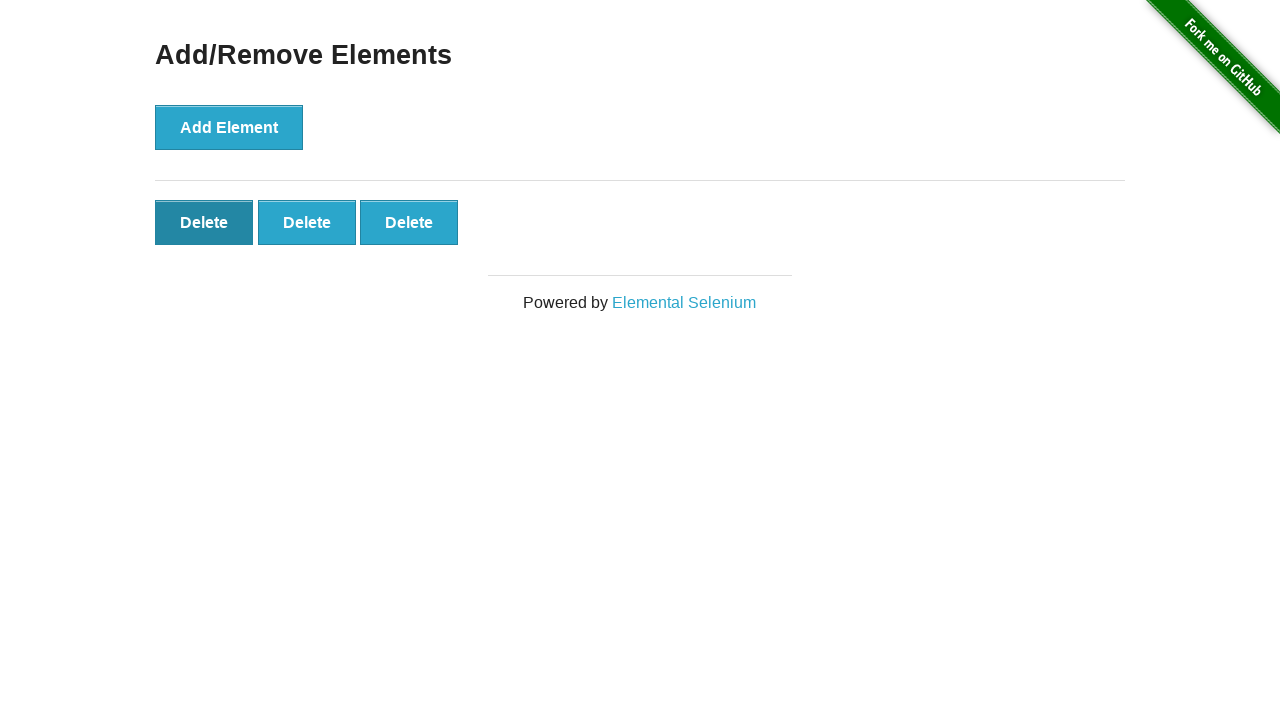

Clicked Delete button to remove element (iteration 3/3) at (204, 222) on .added-manually >> nth=0
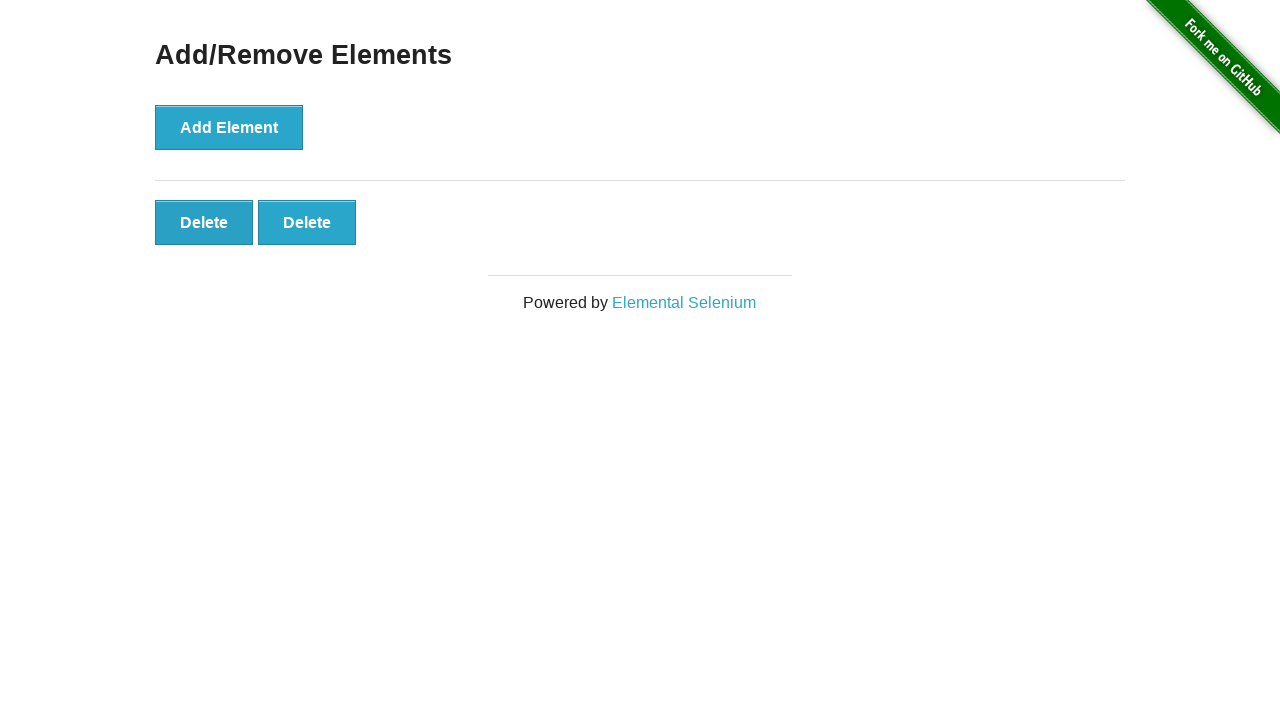

Elements container is loaded and visible
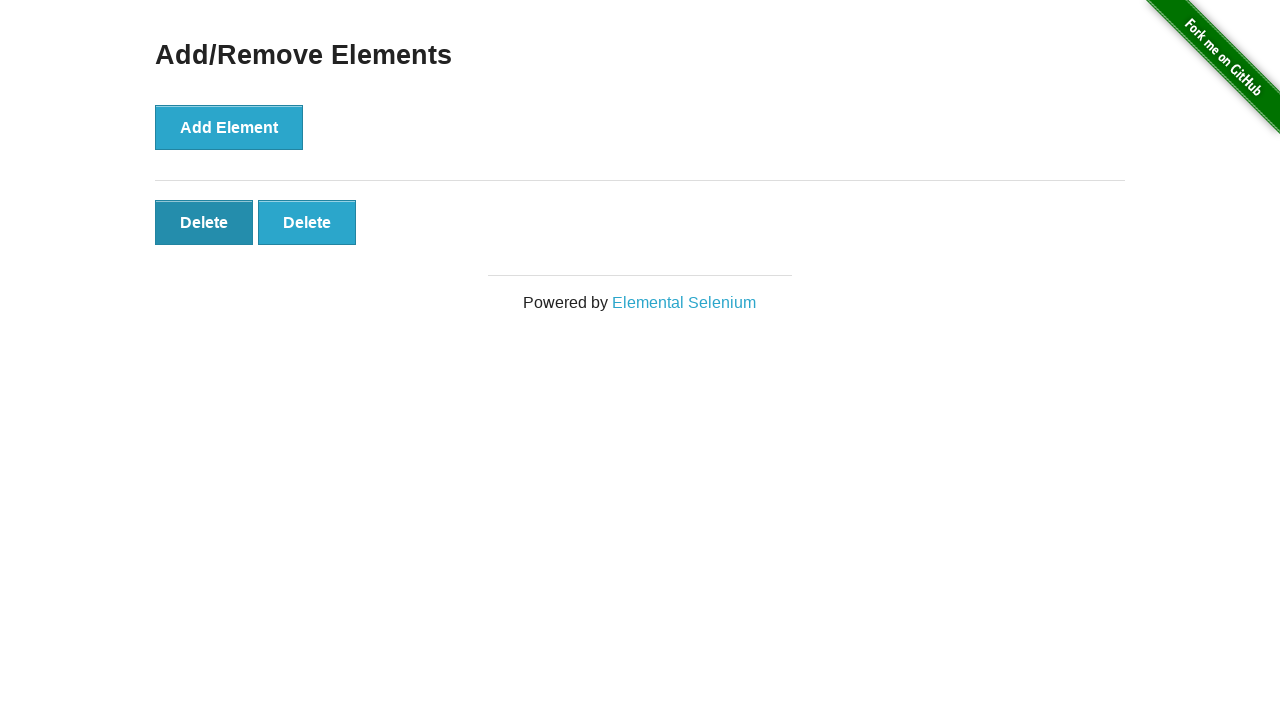

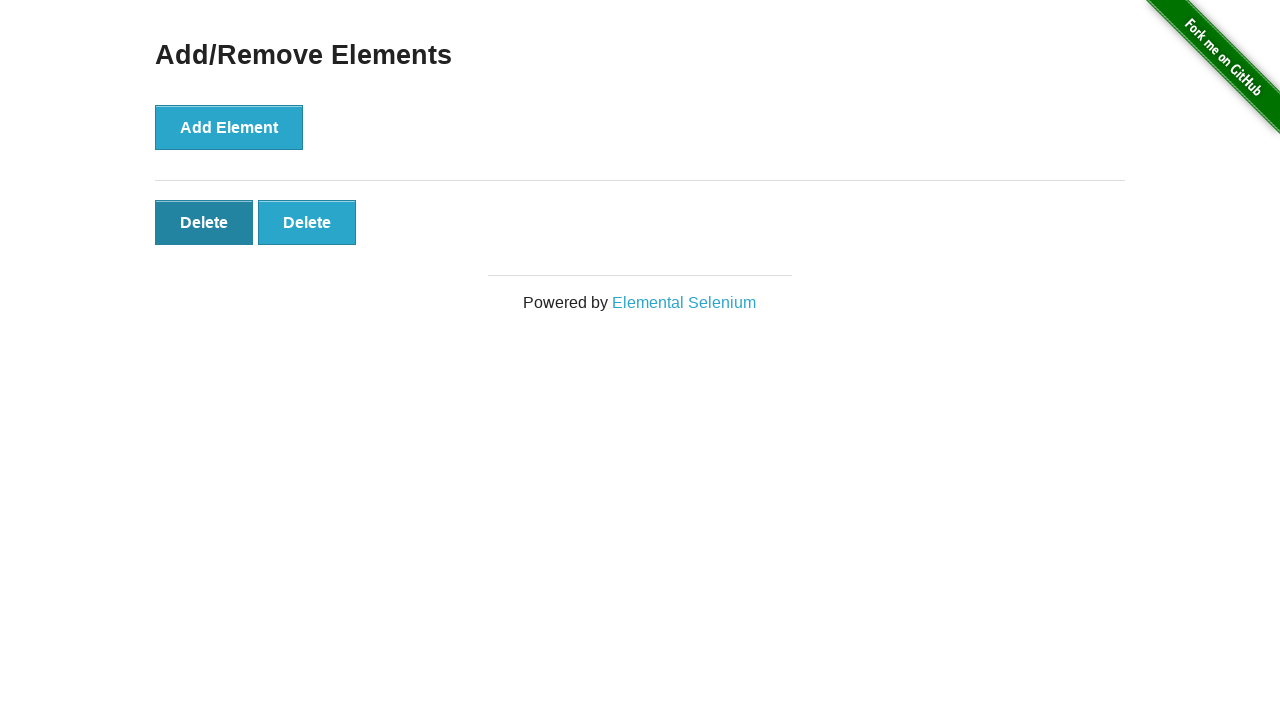